Tests window handling by clicking a link that opens a new browser window/tab, then switches to the new window and verifies it opened correctly.

Starting URL: https://opensource-demo.orangehrmlive.com/web/index.php/auth/login

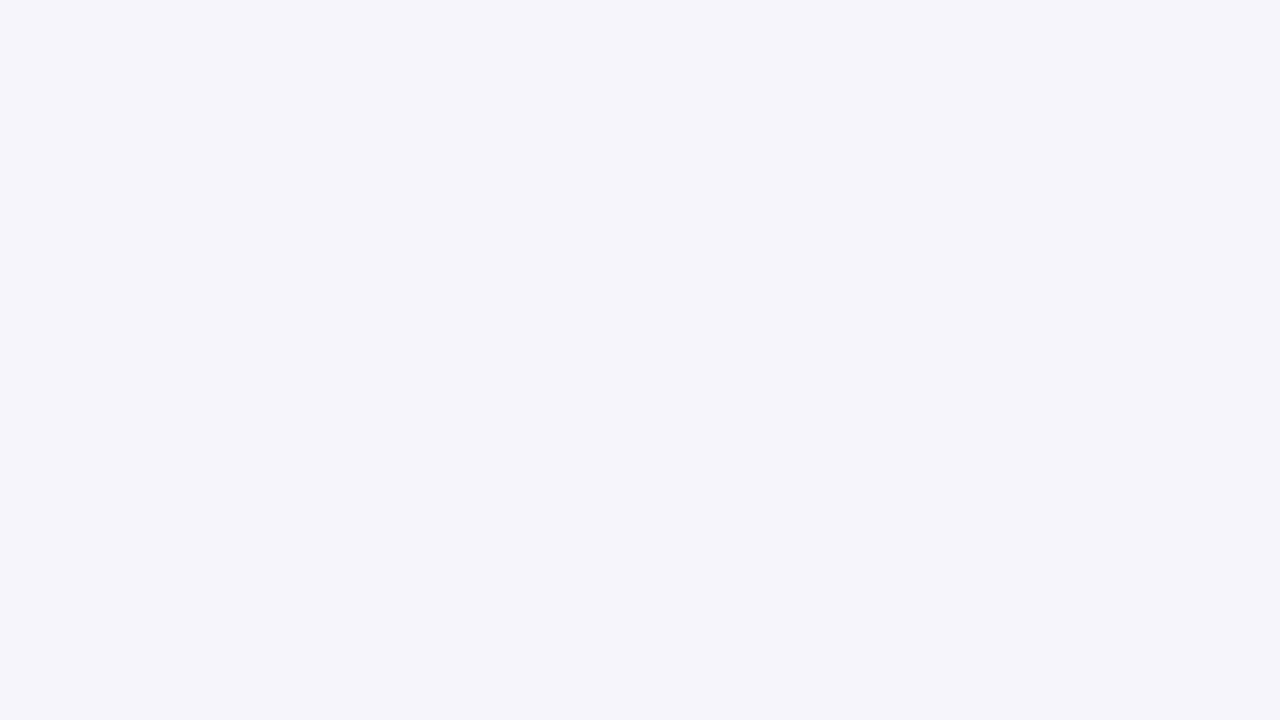

Clicked OrangeHRM, Inc link to open new window at (500, 652) on xpath=//a[normalize-space()='OrangeHRM, Inc']
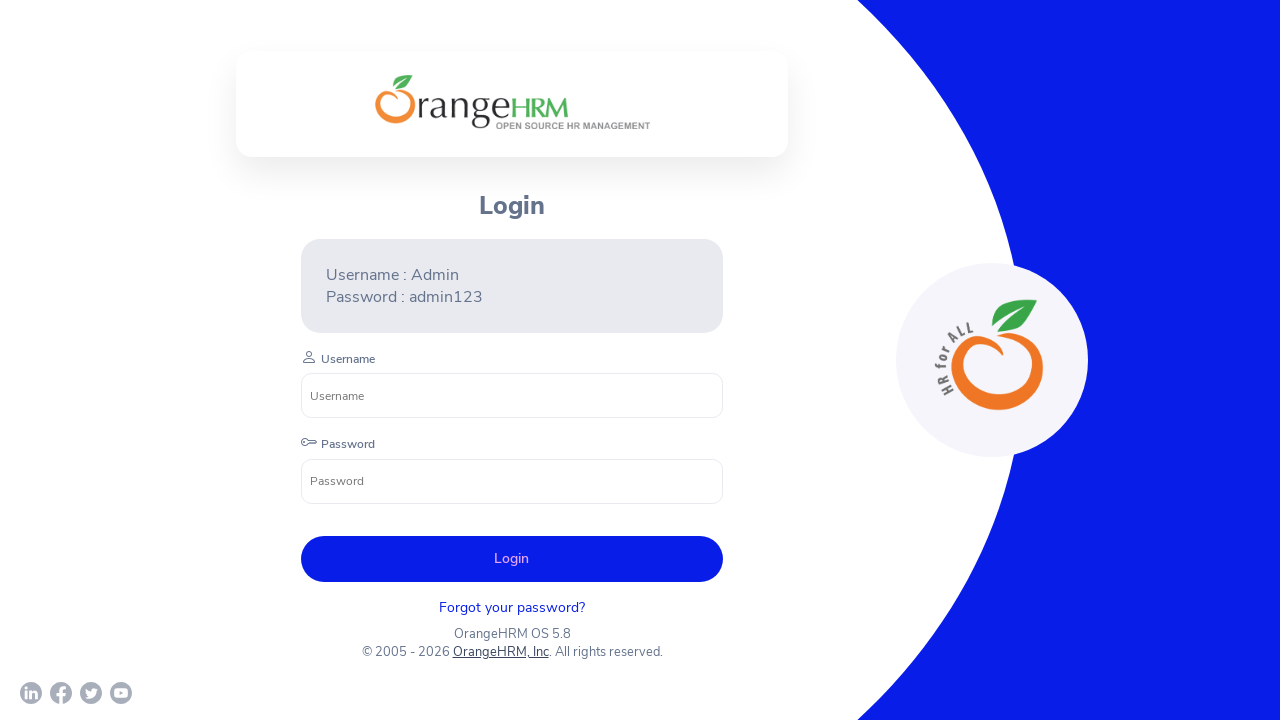

New window/tab opened and captured
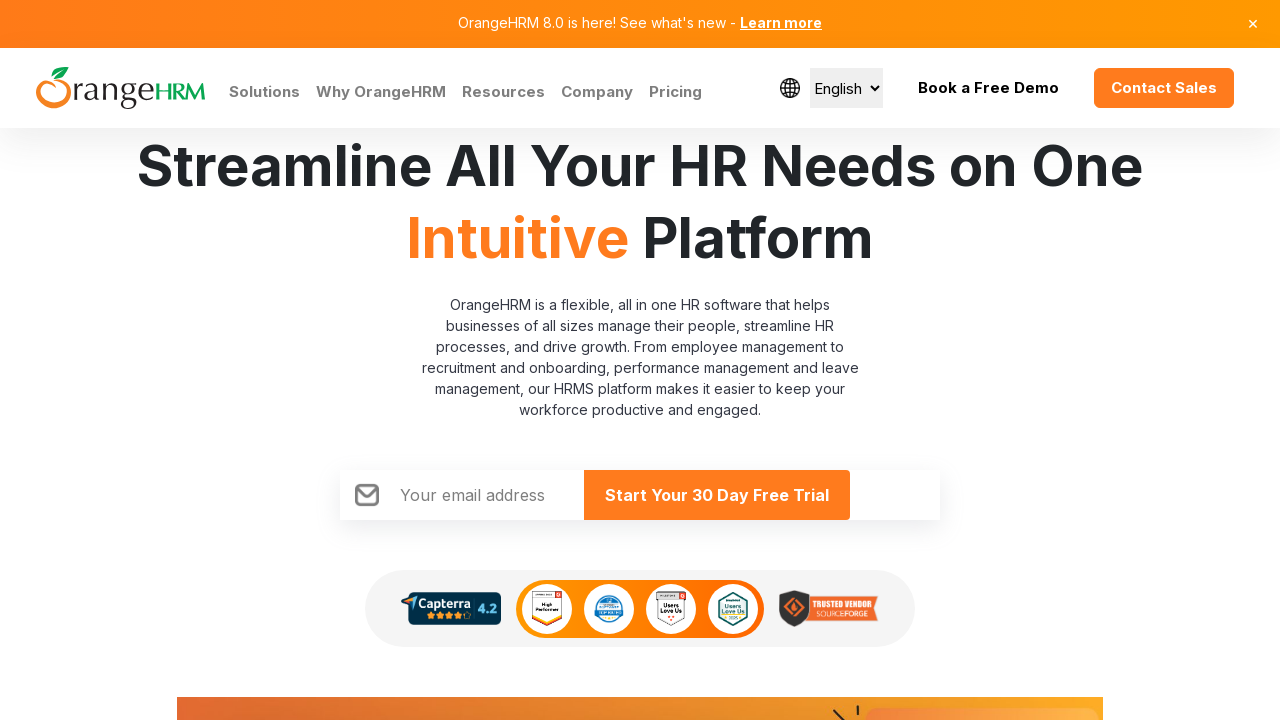

New page loaded successfully
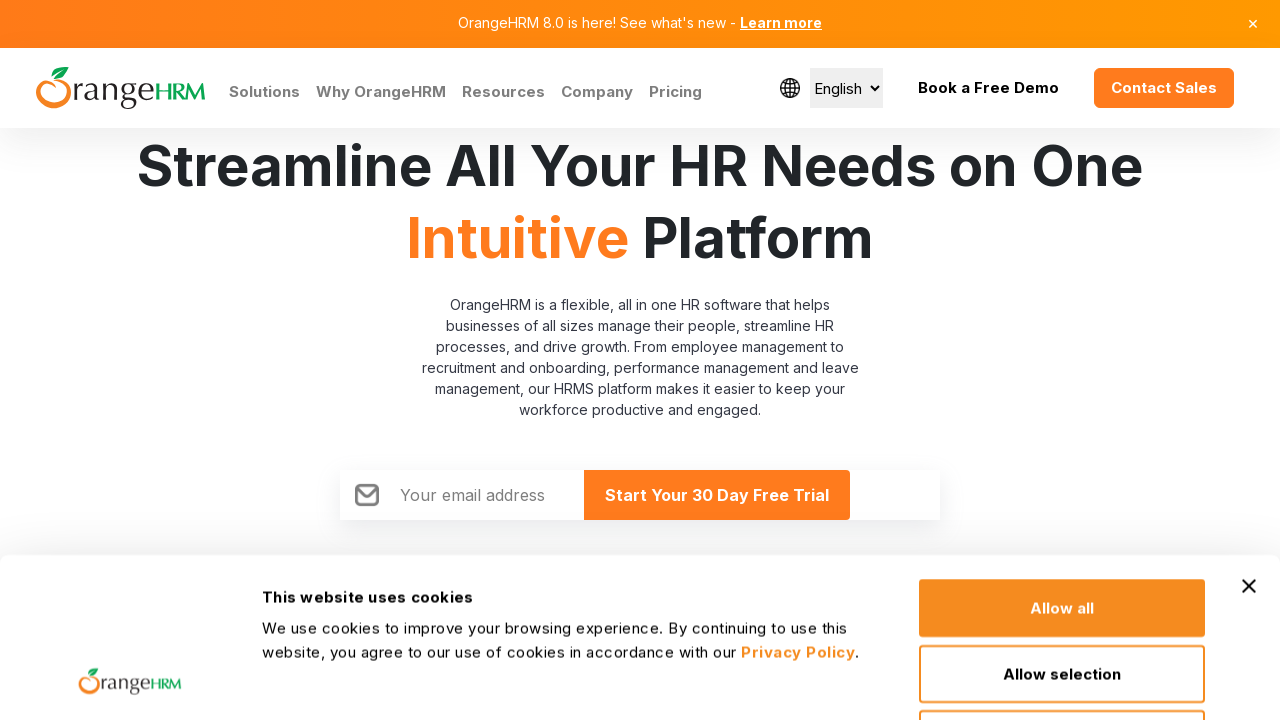

Retrieved new page title: Human Resources Management Software | HRMS | OrangeHRM
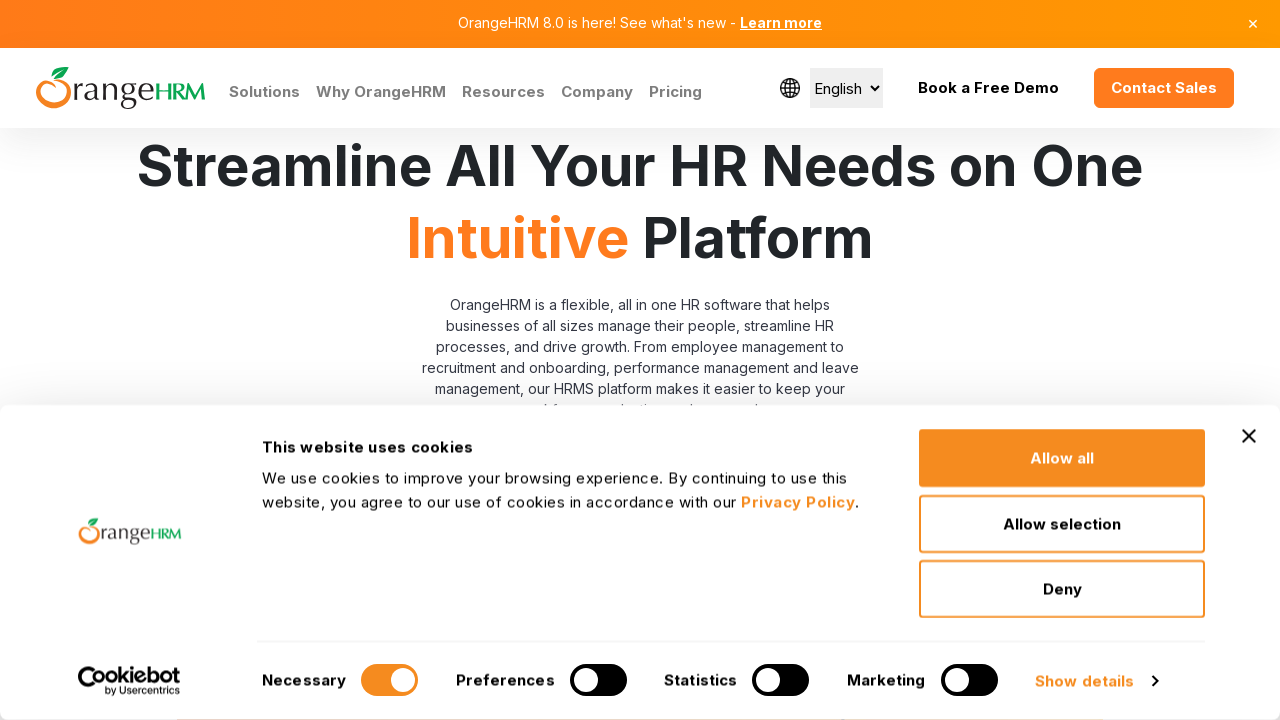

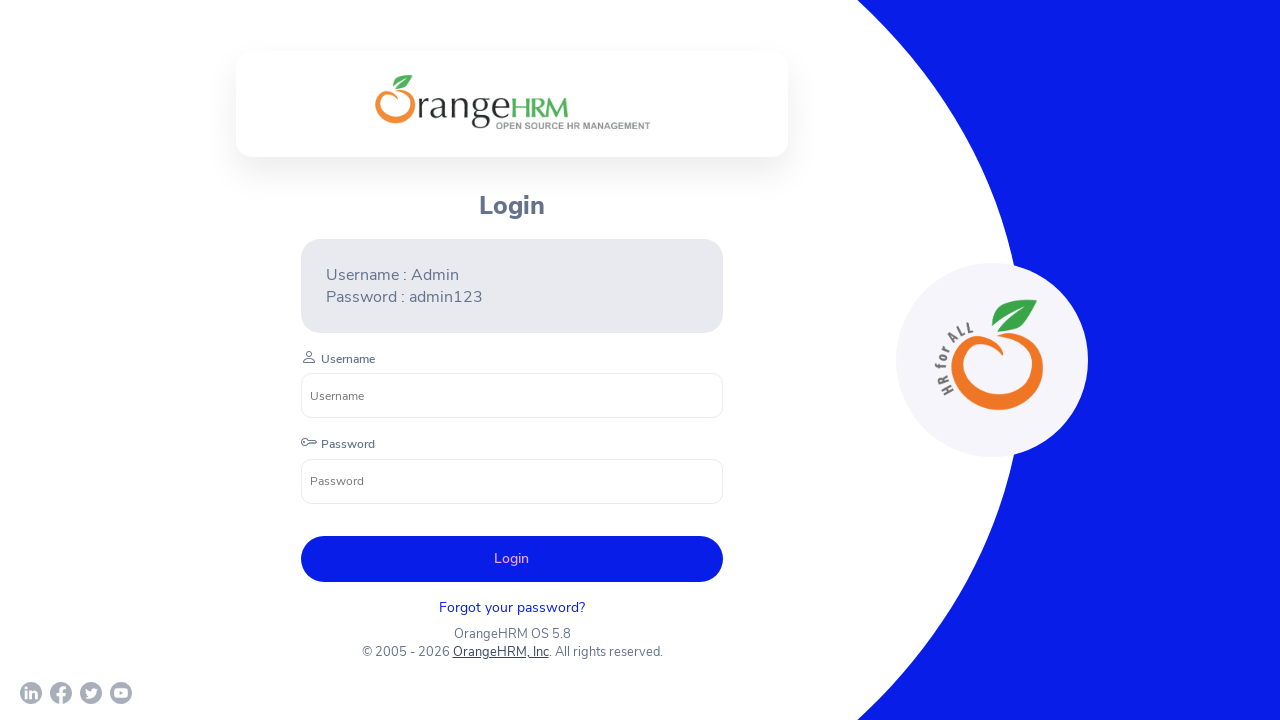